Tests that whitespace is trimmed from todo item text when added

Starting URL: https://todomvc.com/examples/react/dist/

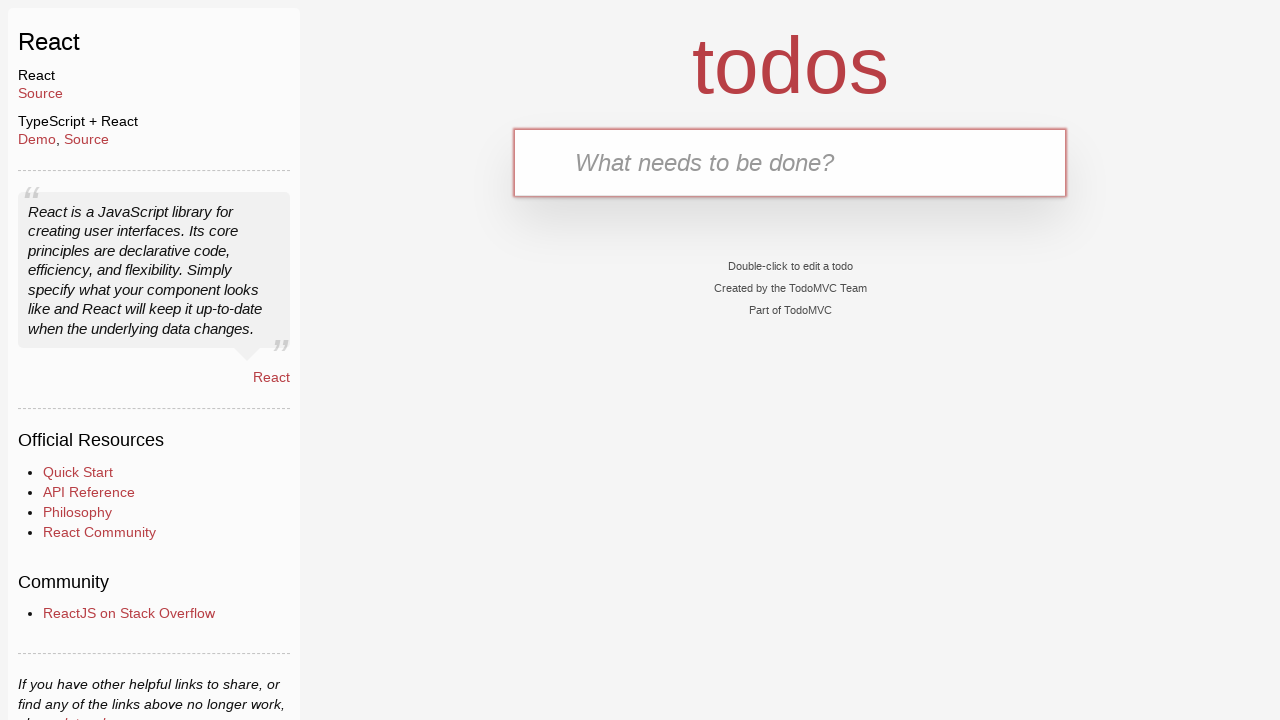

Waited for todo input field to be available
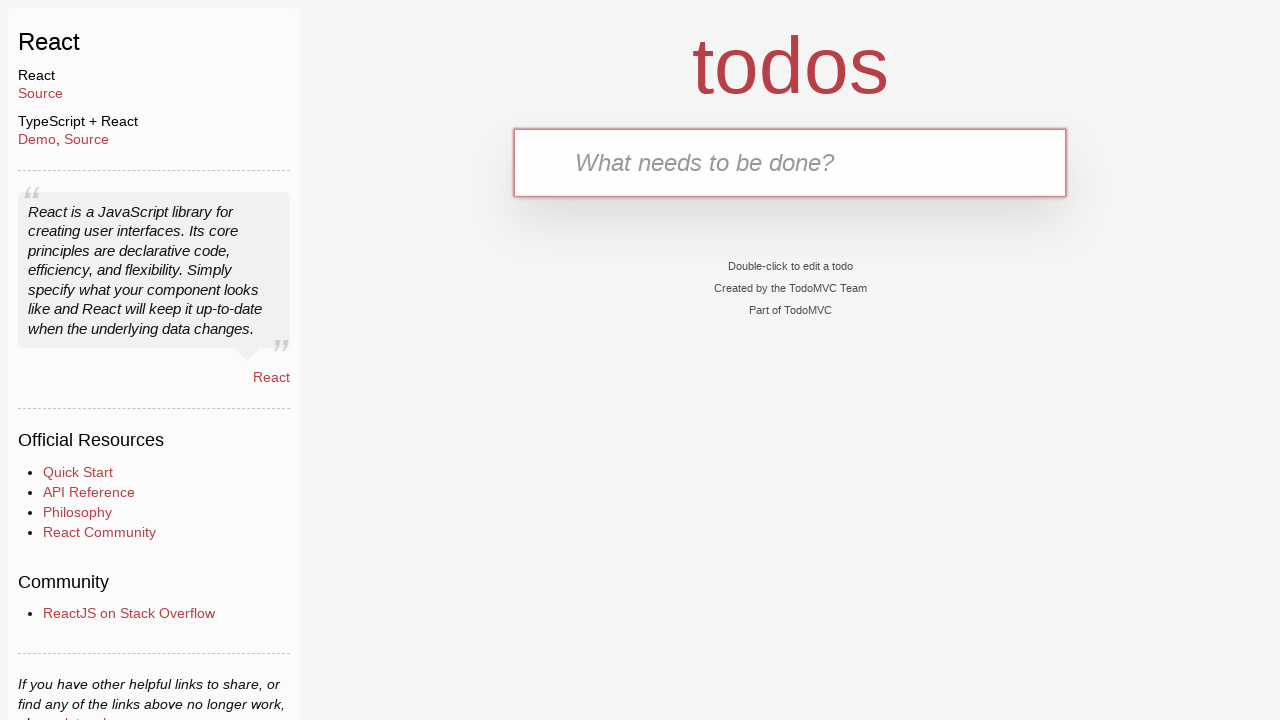

Filled todo input with text containing leading and trailing whitespace on .new-todo
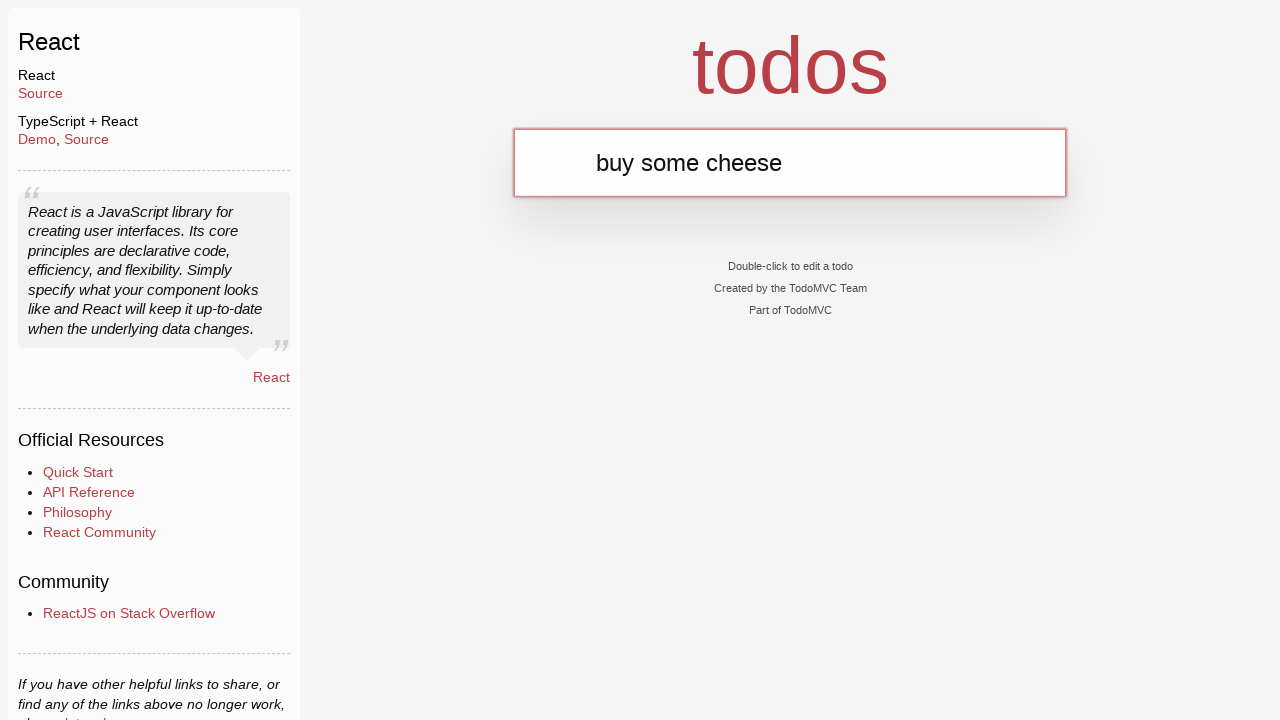

Pressed Enter to submit the todo item on .new-todo
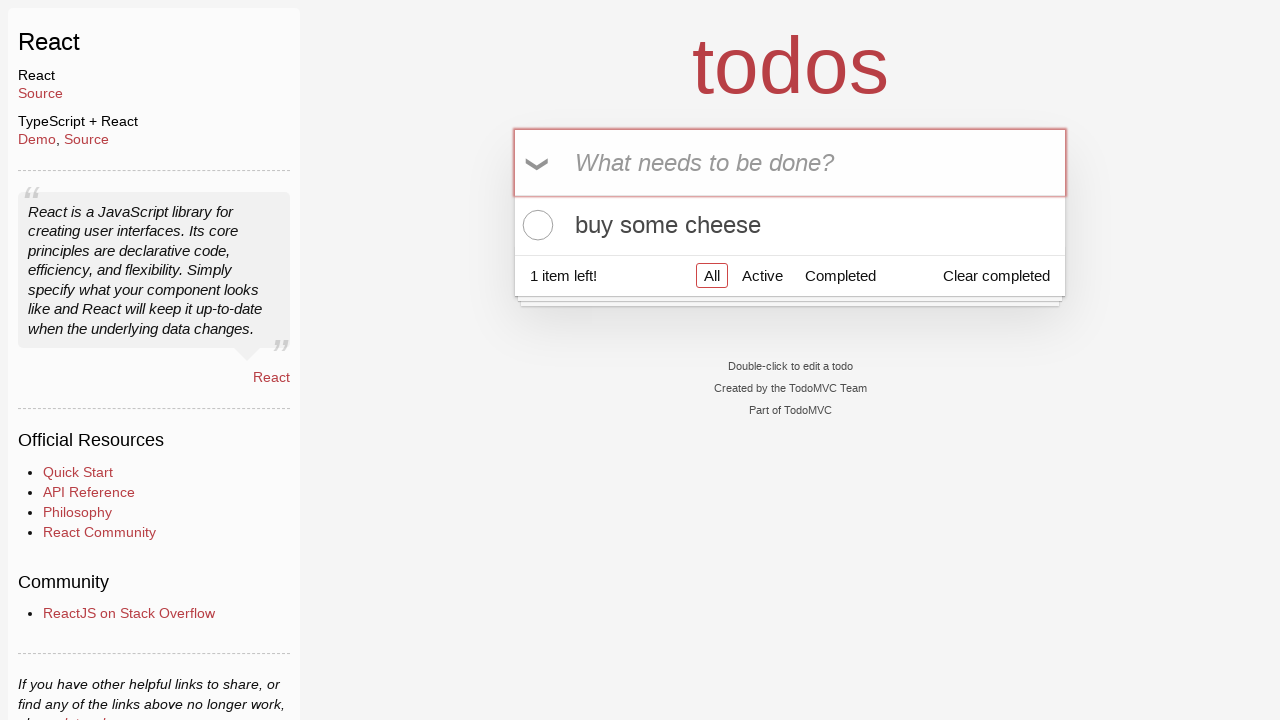

Waited for todo item to be added to the list
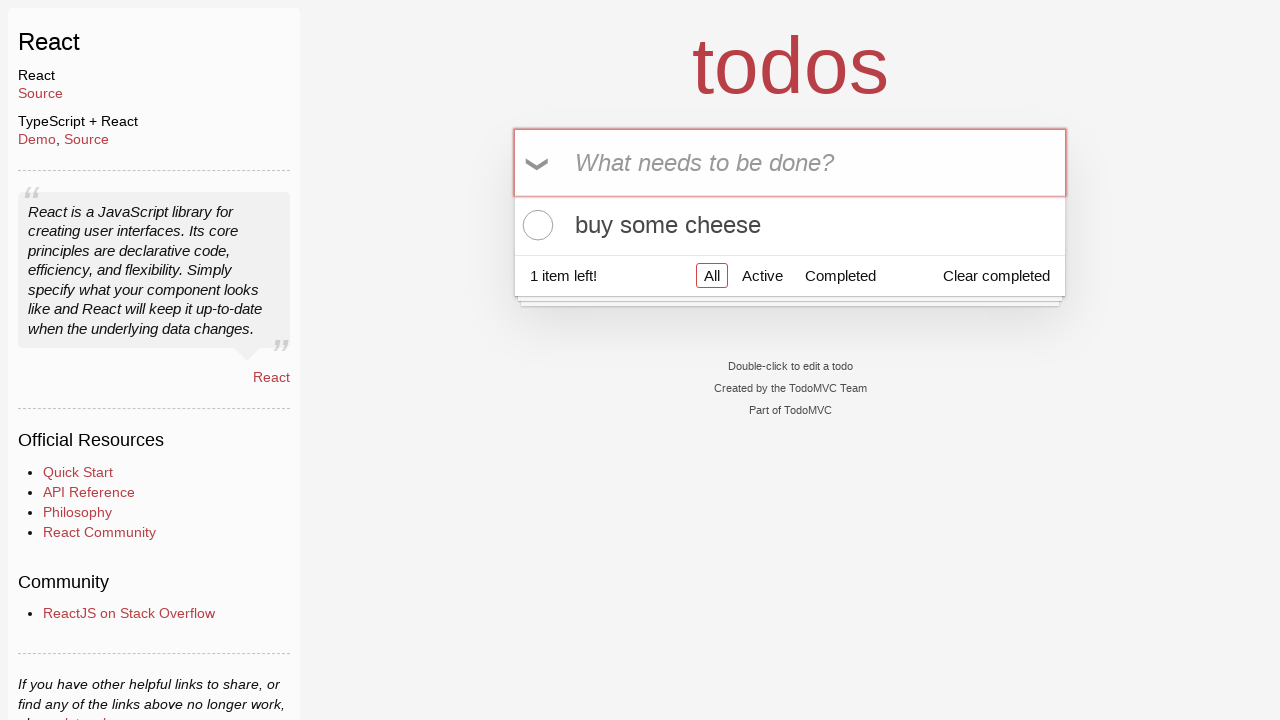

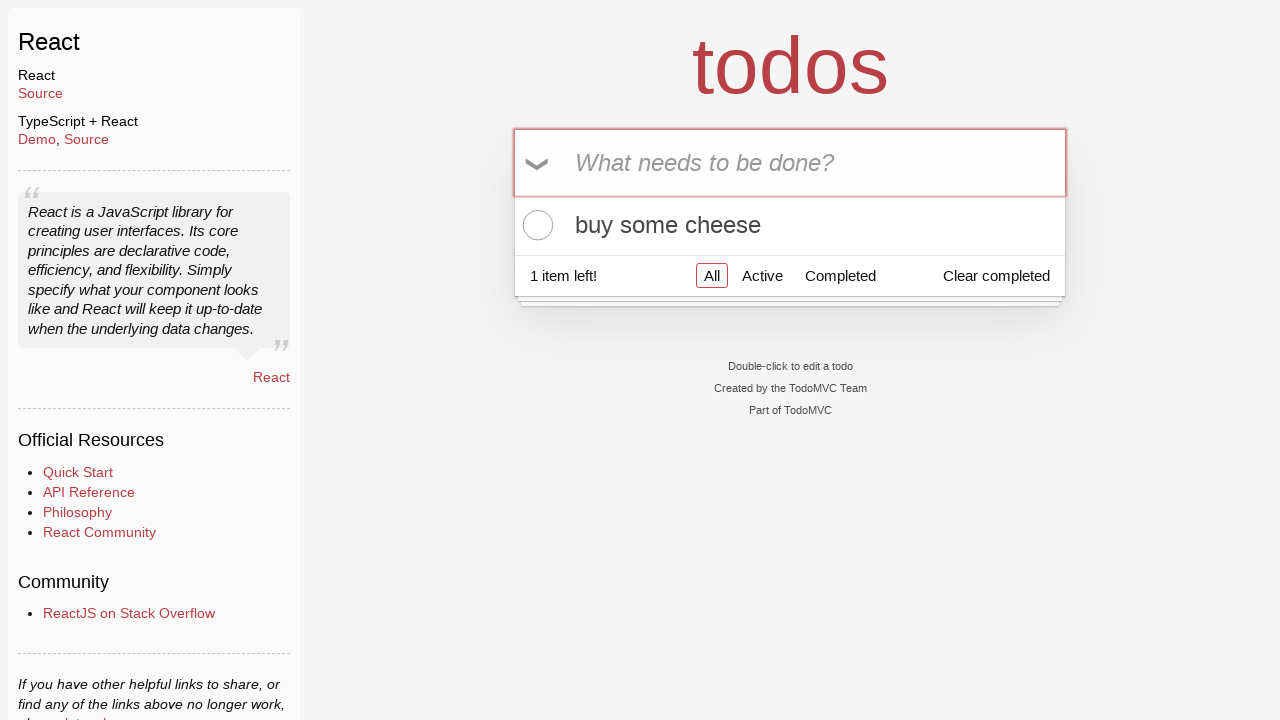